Tests the forgot password functionality by navigating to the reset password page and filling in email and new password fields

Starting URL: https://rahulshettyacademy.com/client/

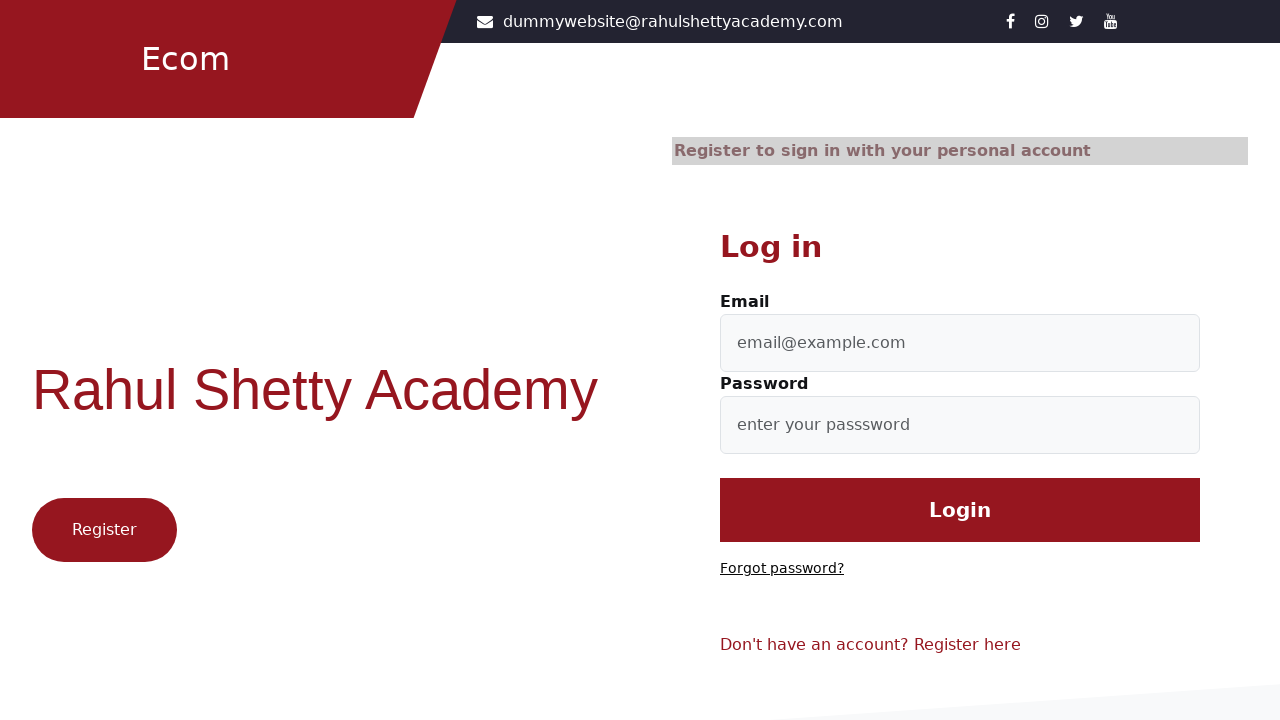

Retrieved text content from forgot password link
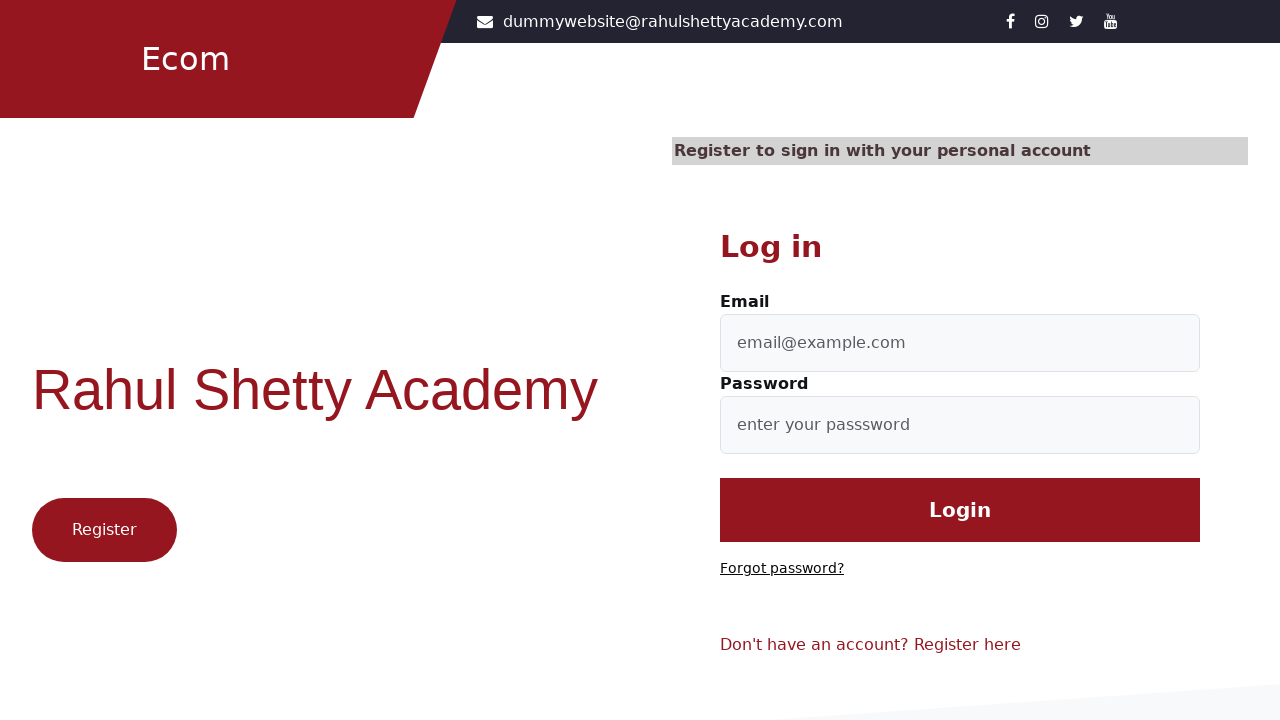

Retrieved partial text matching 'Forgot' pattern
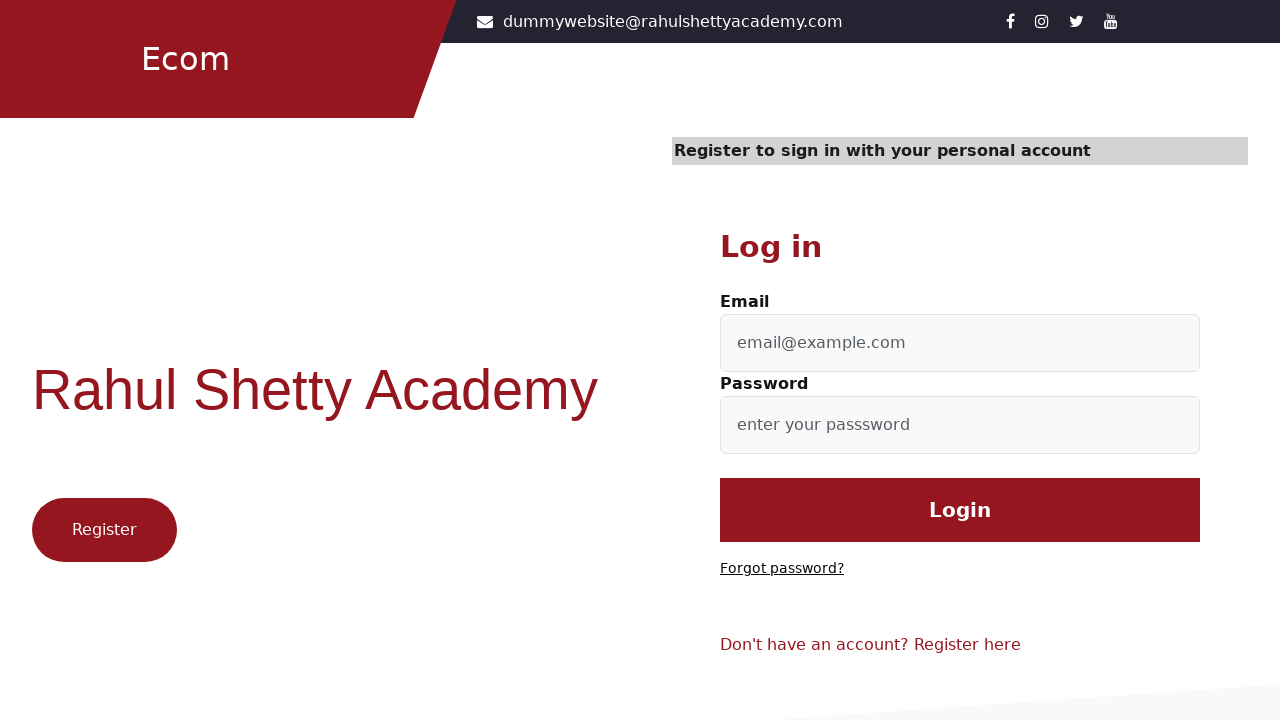

Clicked on forgot password link to navigate to reset password page at (782, 569) on text=Forgot password?
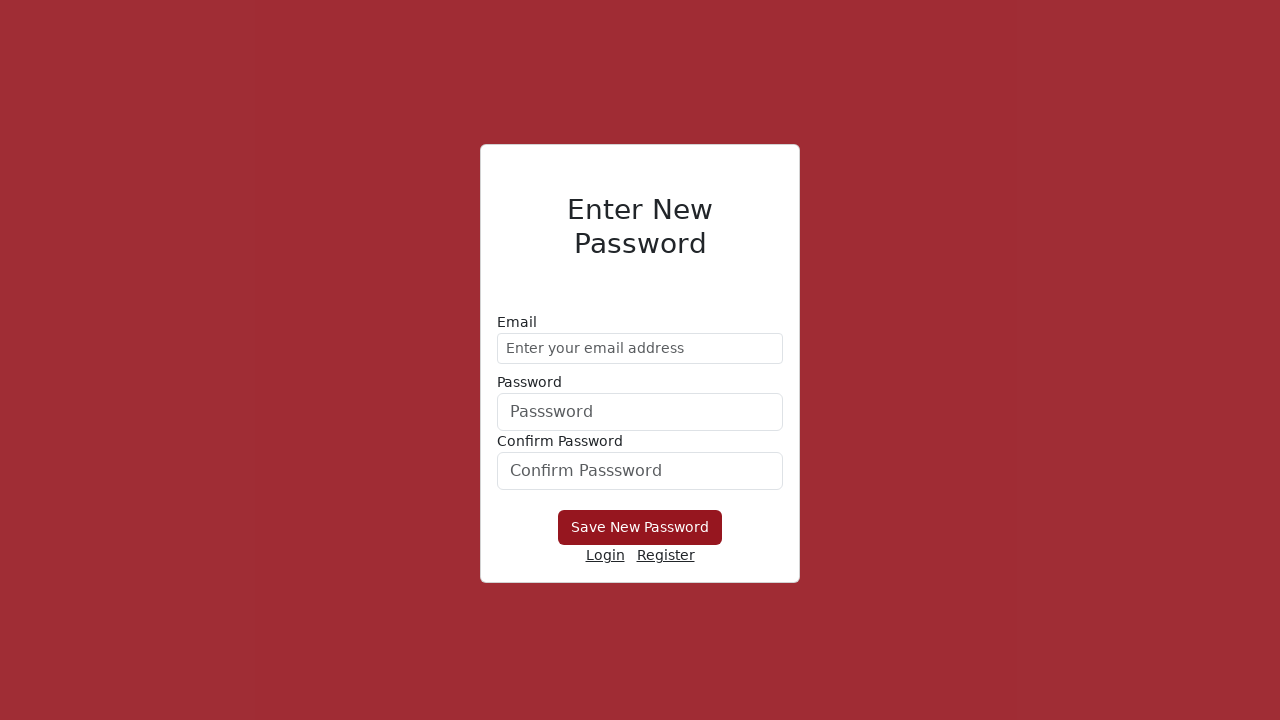

Filled email field with 'demo@email.com' on //form/div[1]/input
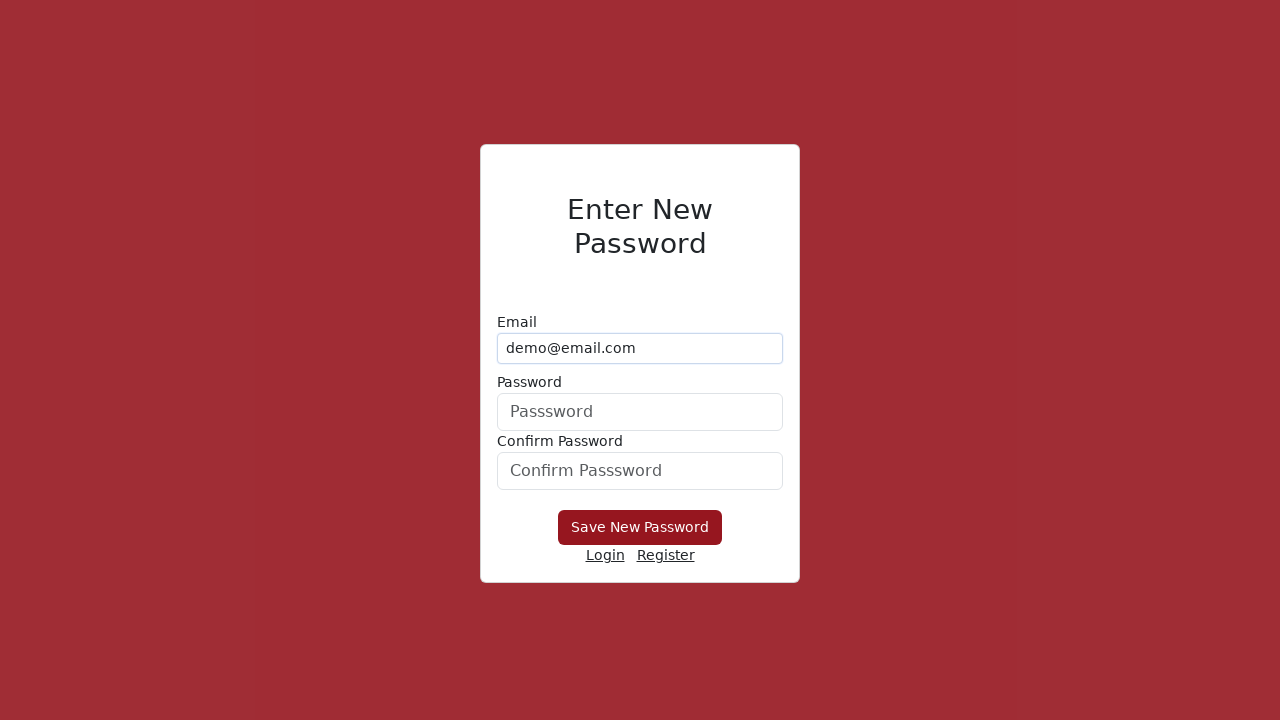

Filled new password field with 'Hello@1234' on form div:nth-child(2) input
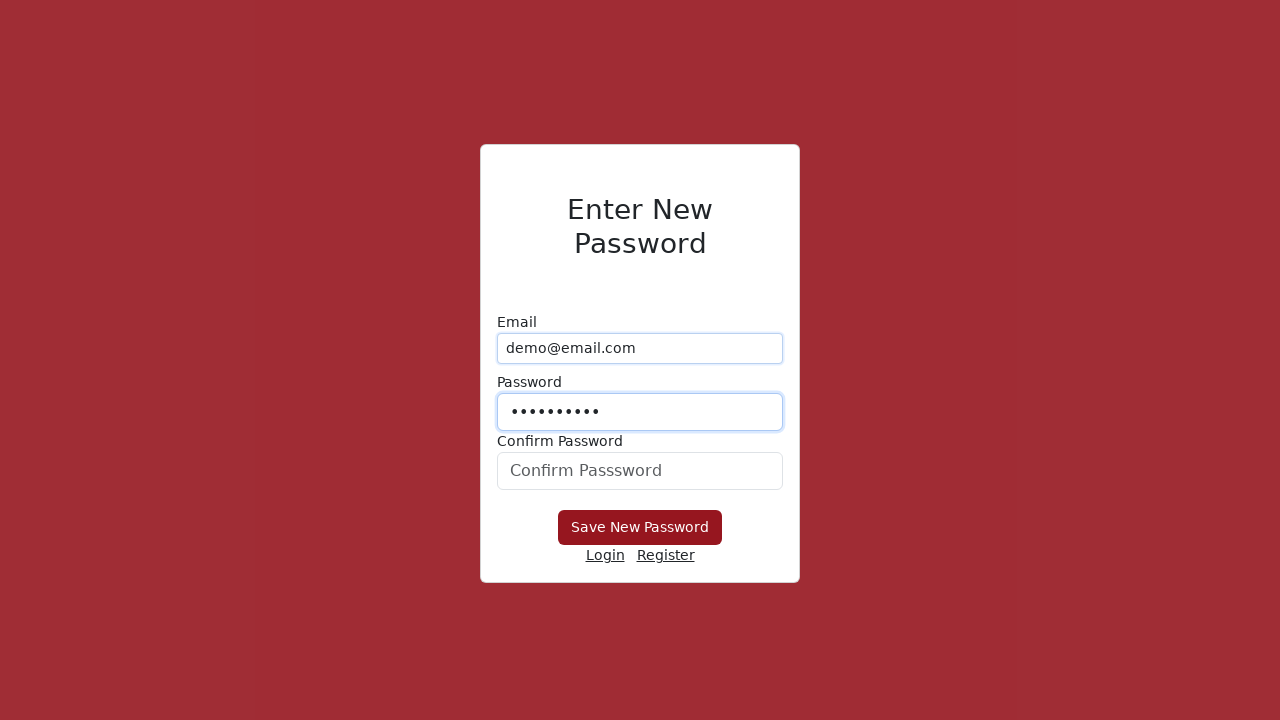

Filled confirm password field with 'Hello@1234' on #confirmPassword
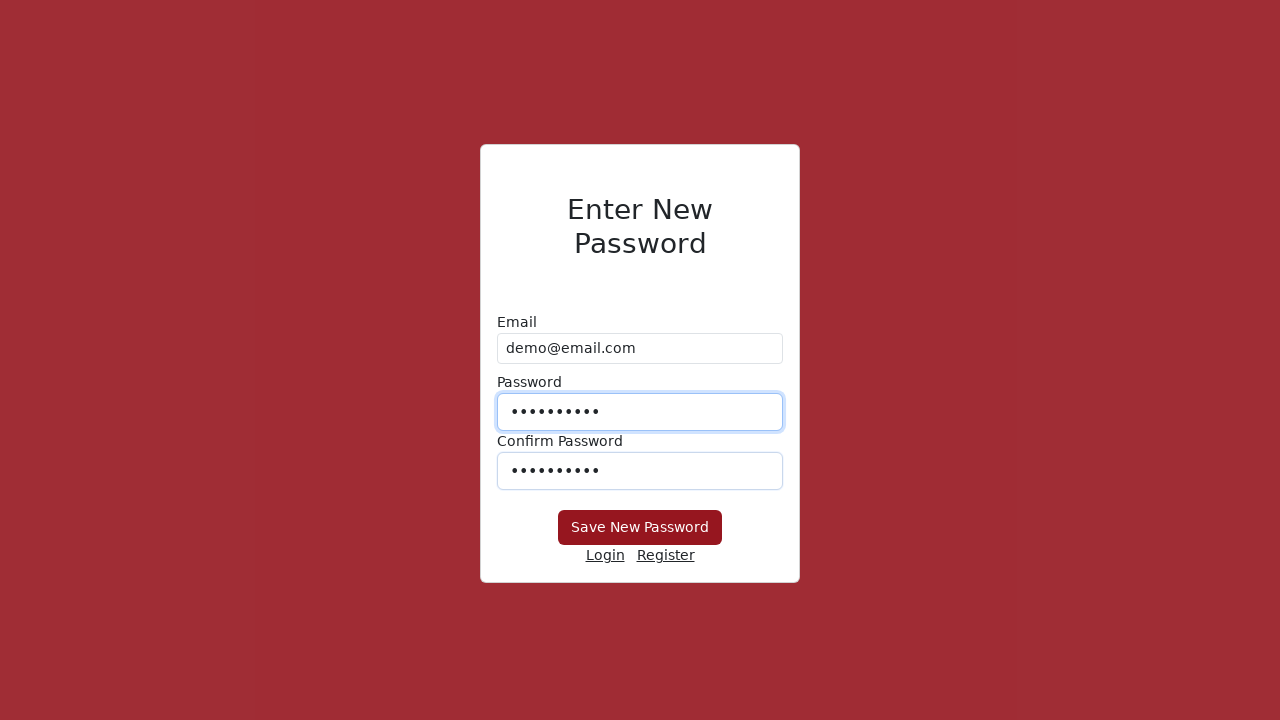

Clicked Save New Password button to submit the reset password form at (640, 528) on xpath=//button[text()='Save New Password']
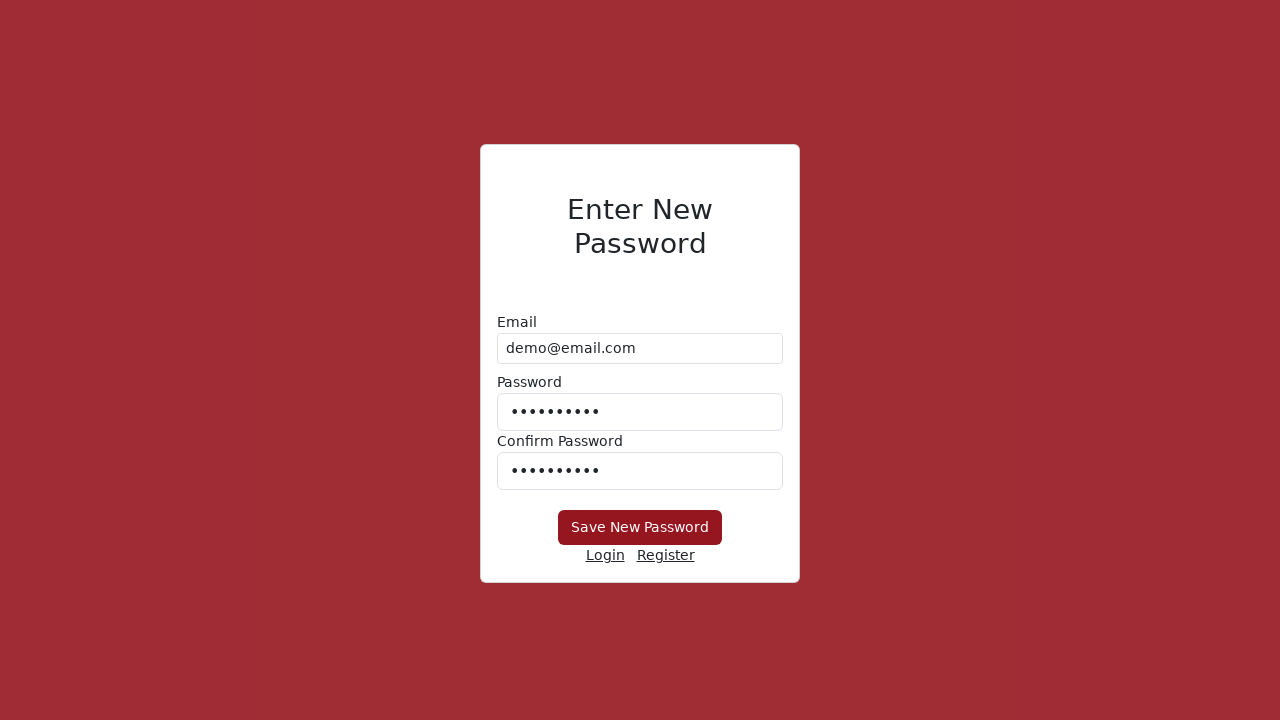

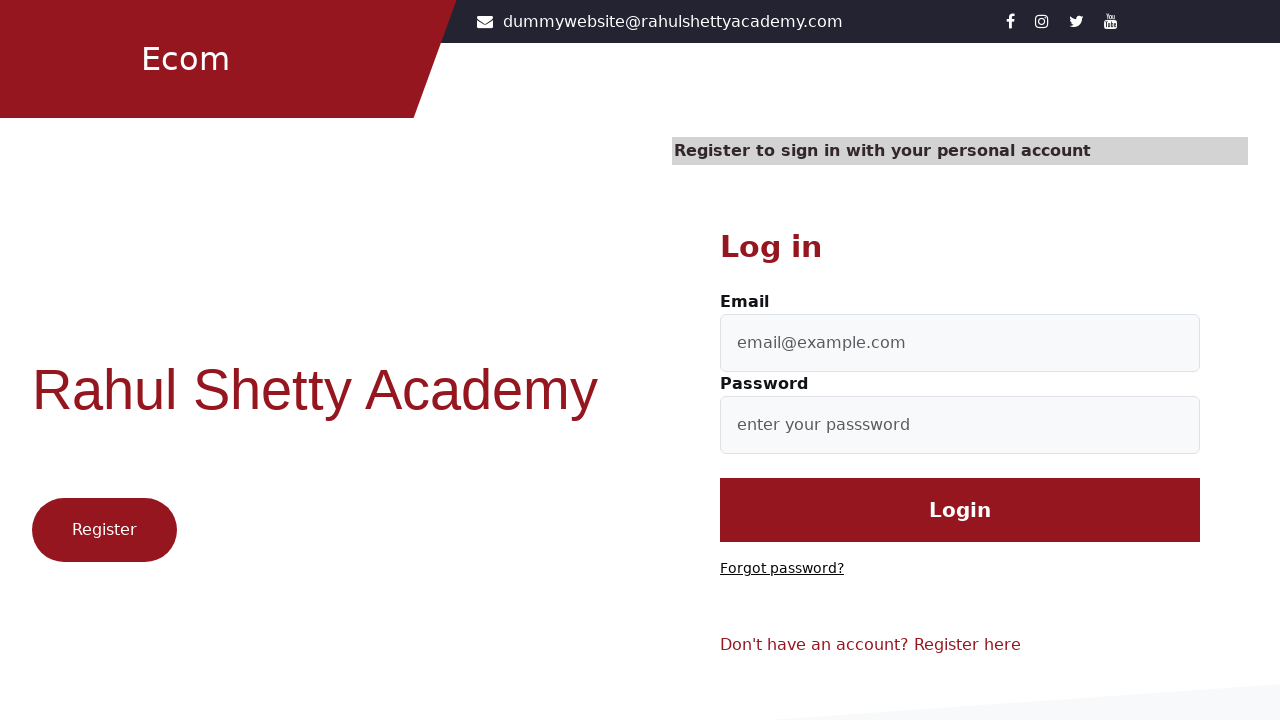